Navigates to a dashboard page and performs a horizontal scroll to the left

Starting URL: https://dashboards.handmadeinteractive.com/jasonlove/

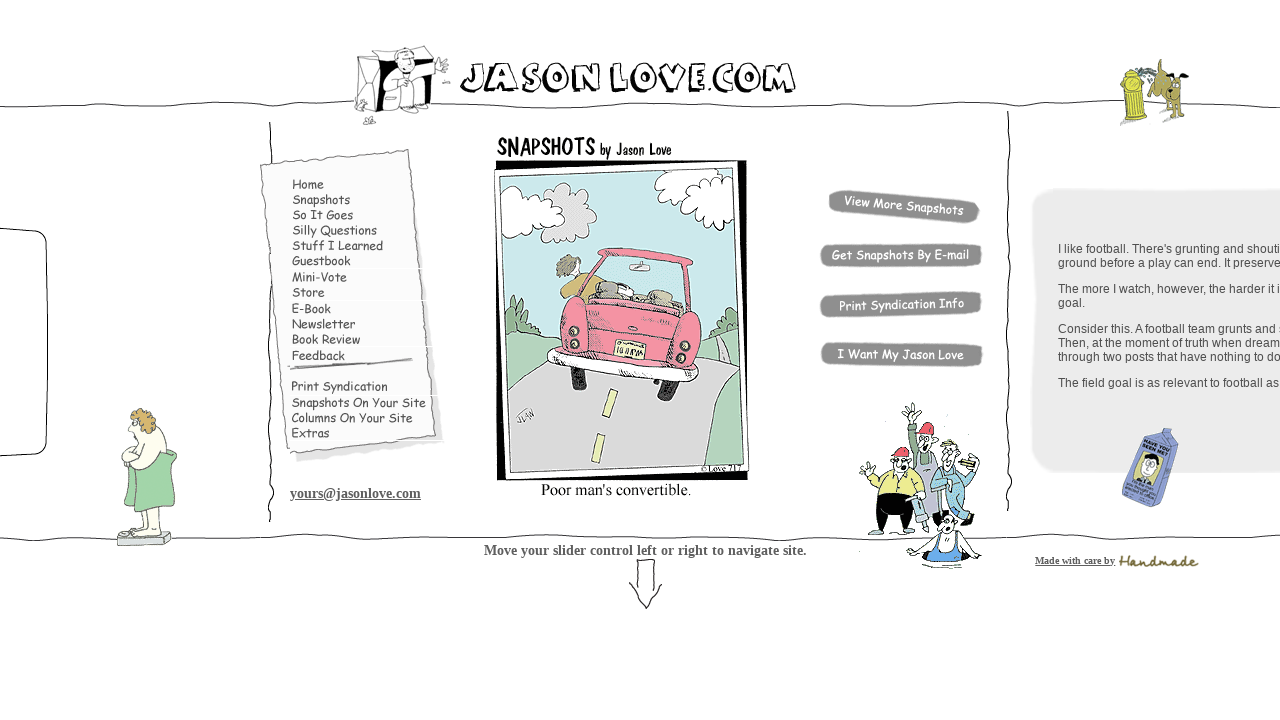

Waited for dashboard page to fully load with networkidle state
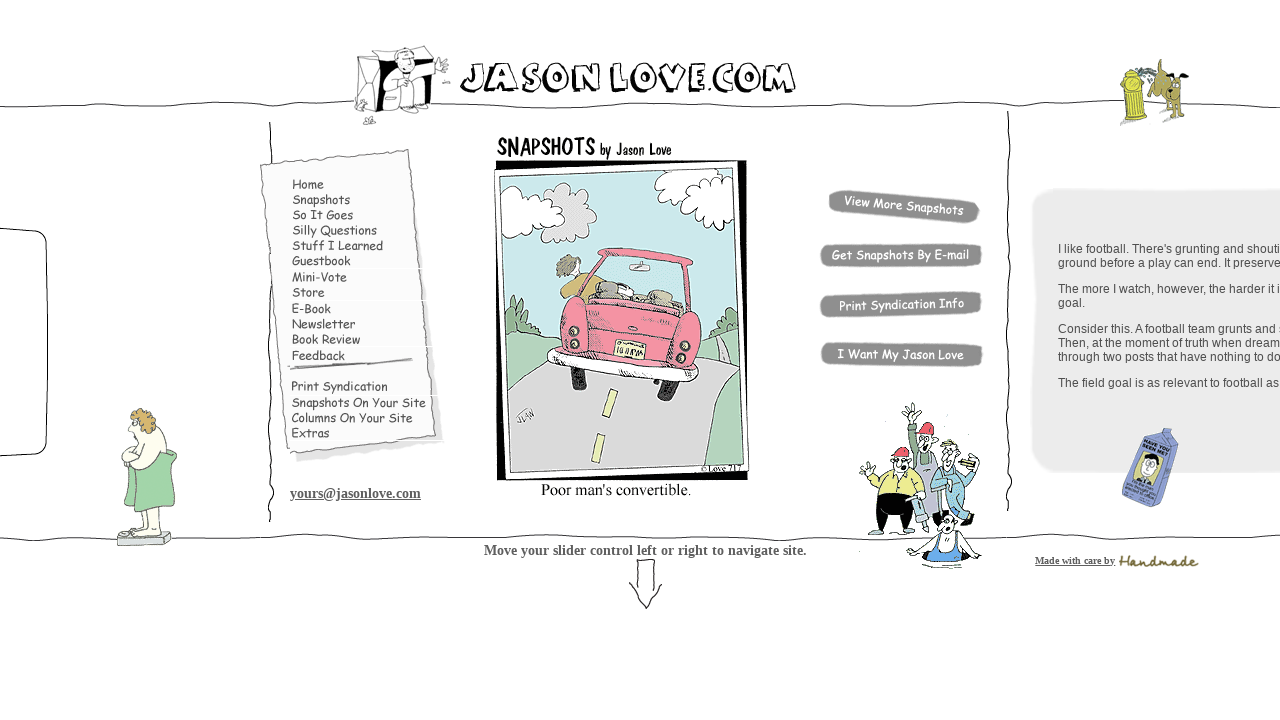

Scrolled horizontally to the left by 5000 pixels
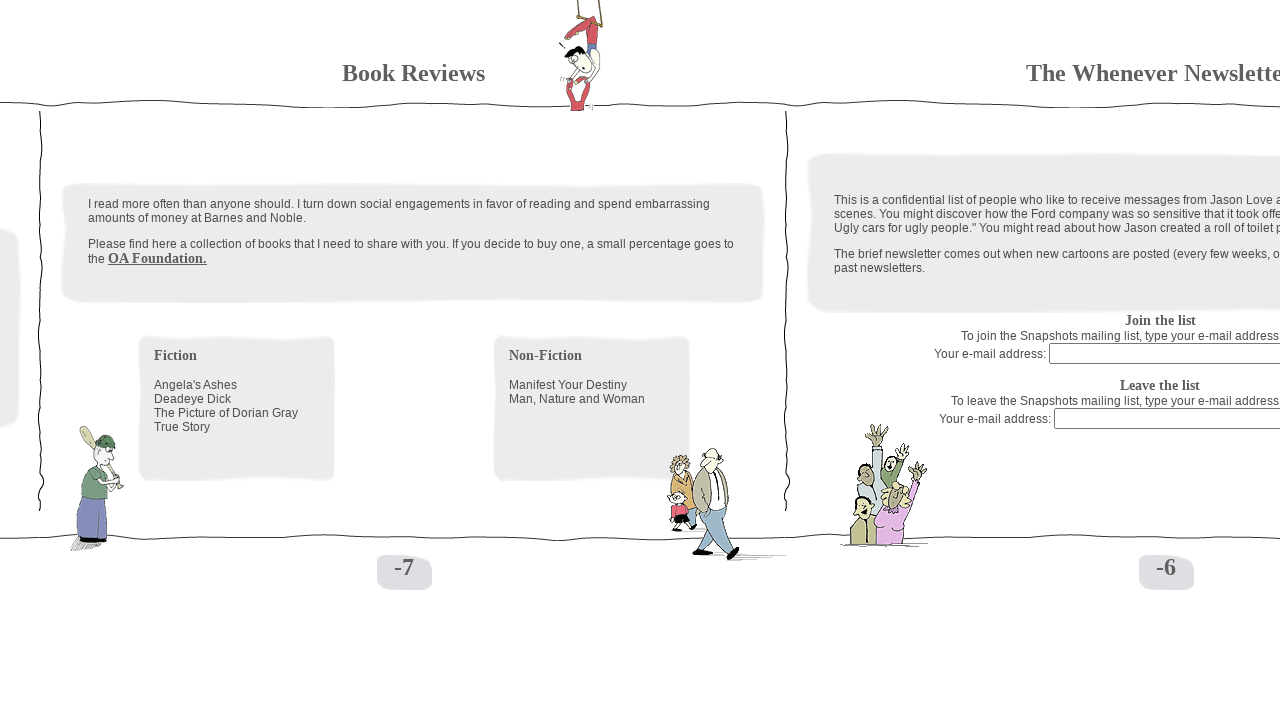

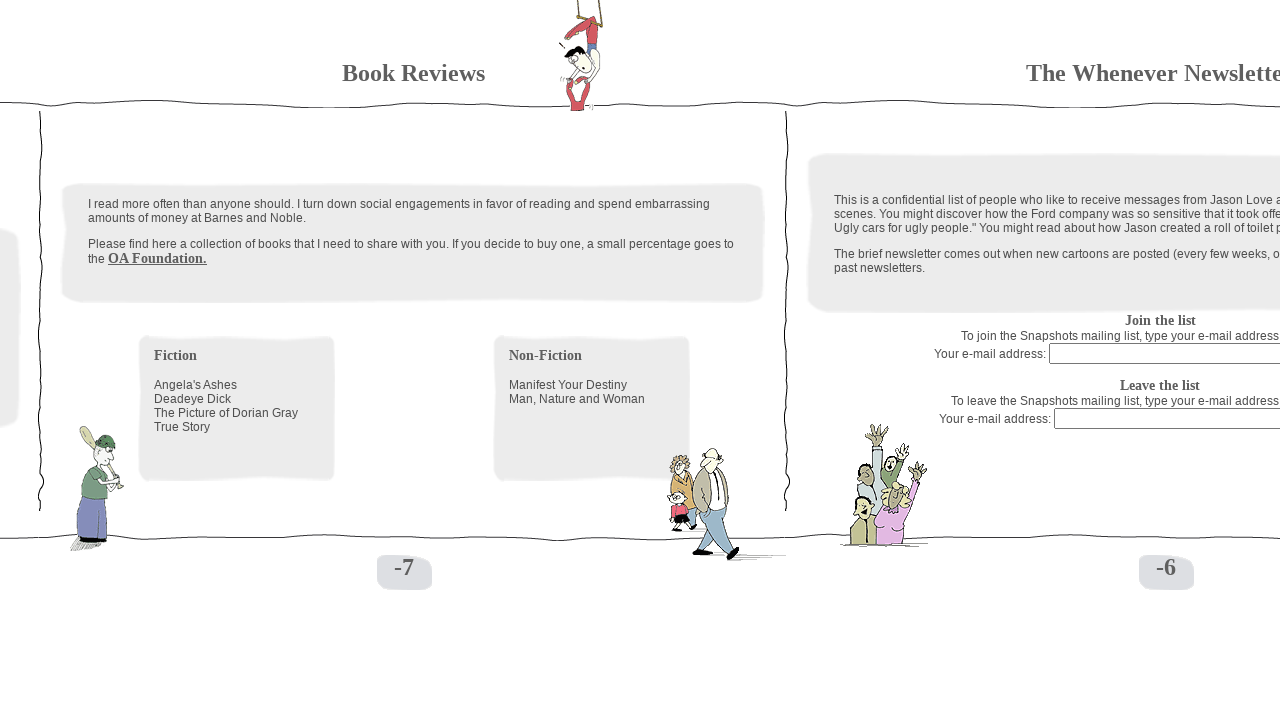